Tests keyboard actions by filling form fields with uppercase text using SHIFT key modifier

Starting URL: https://awesomeqa.com/practice.html

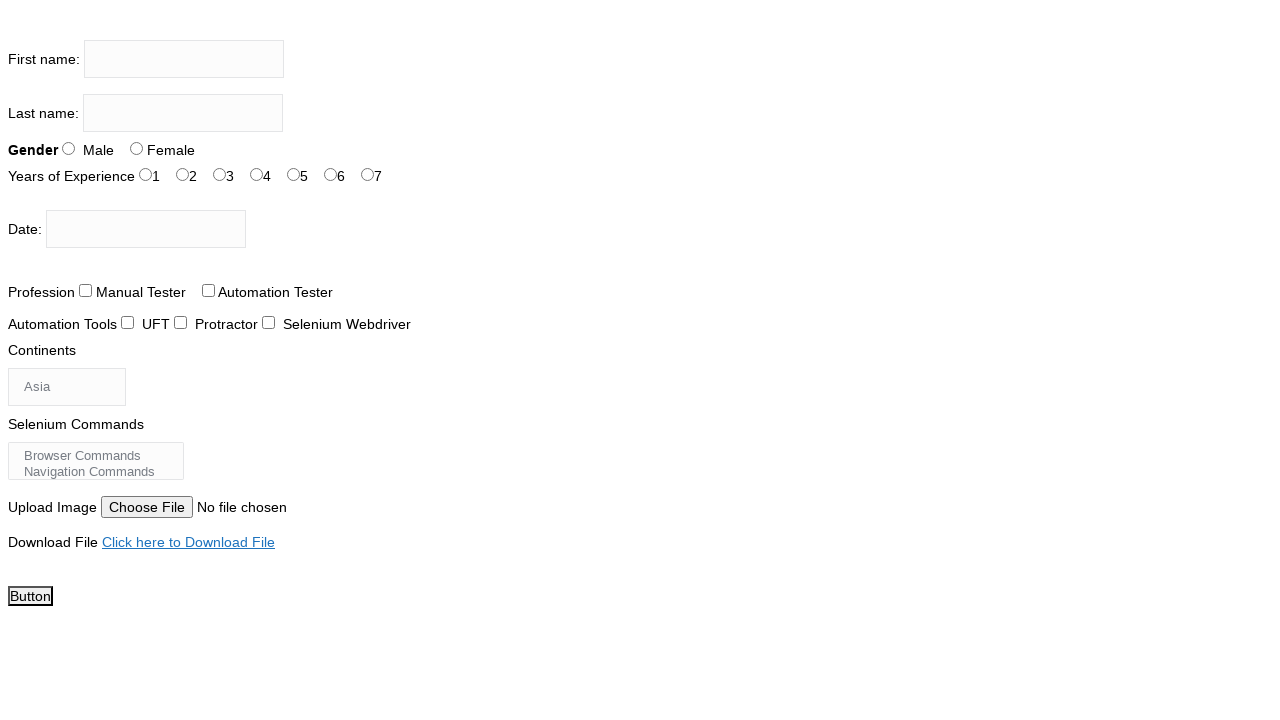

Clicked on first name input field at (184, 59) on xpath=//input[@name='firstname']
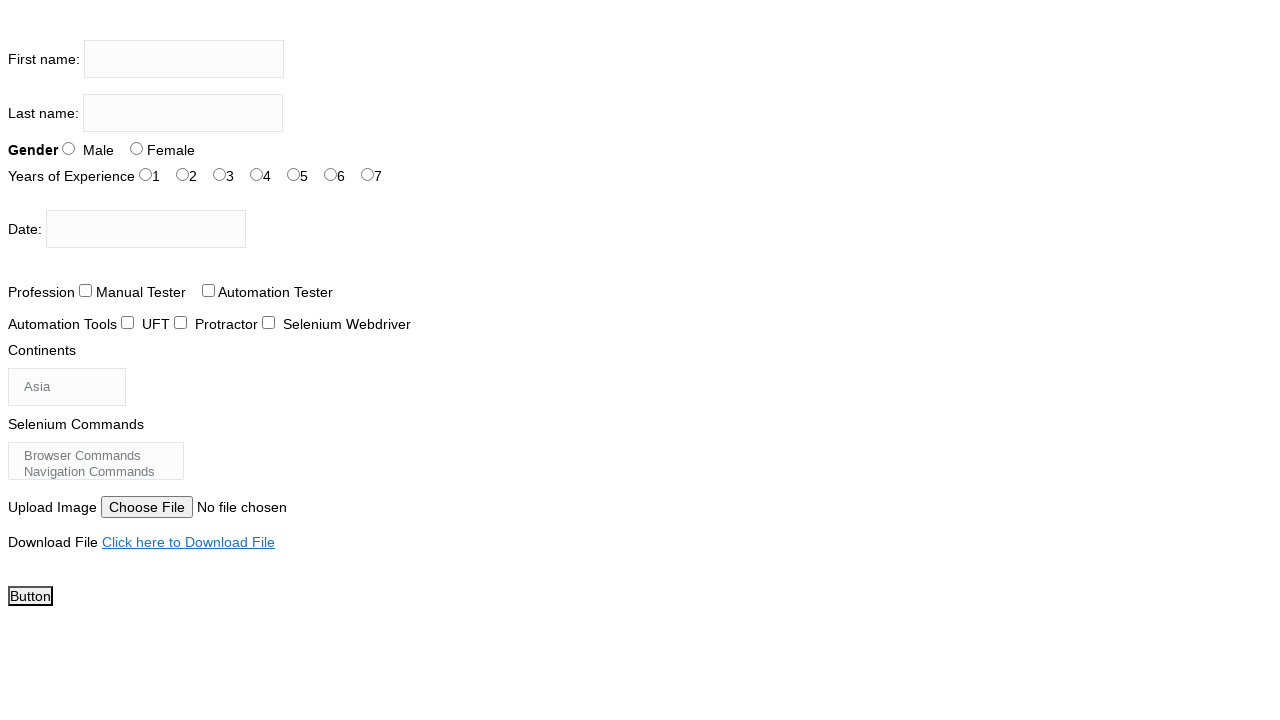

Pressed Shift key down
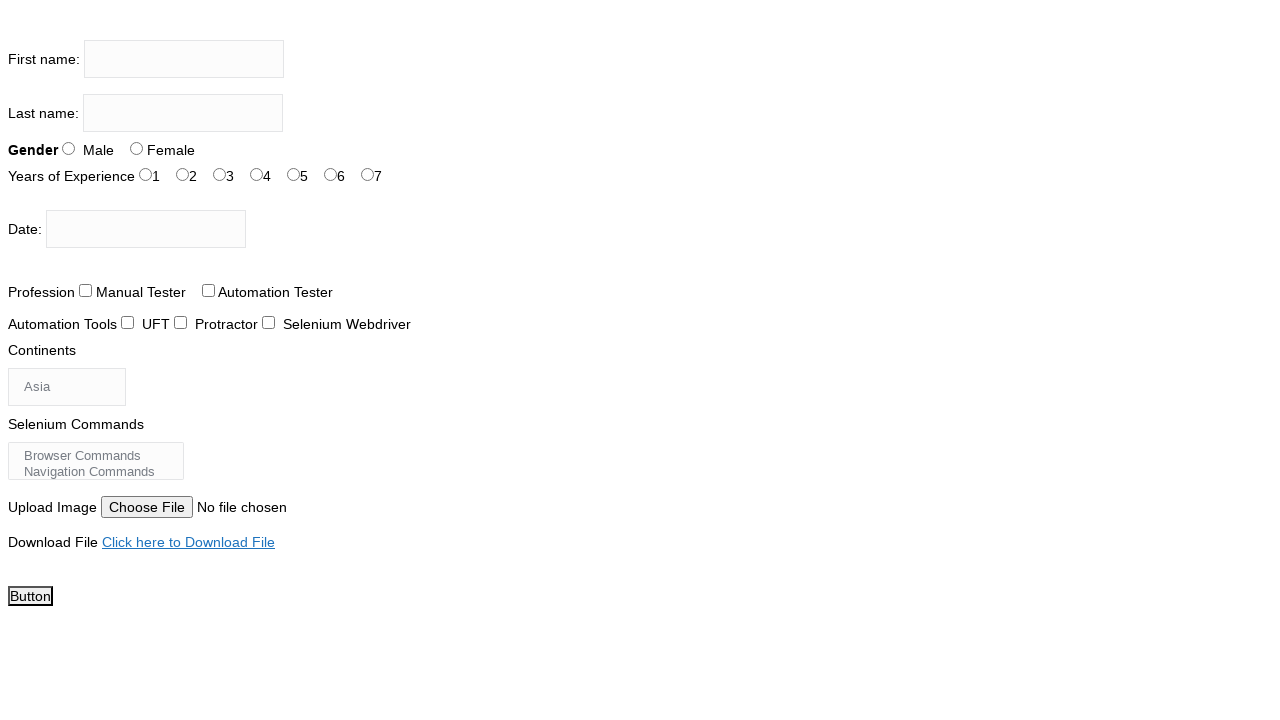

Typed 'madhukar' with Shift modifier (uppercase)
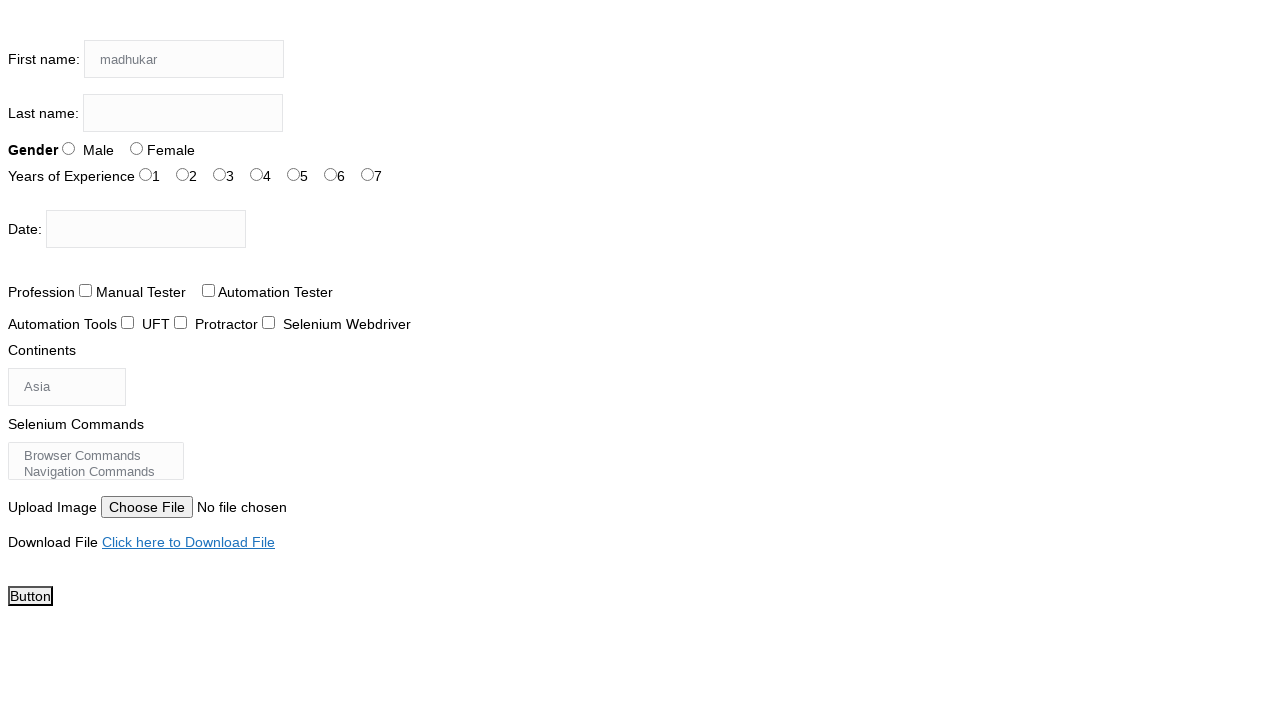

Released Shift key
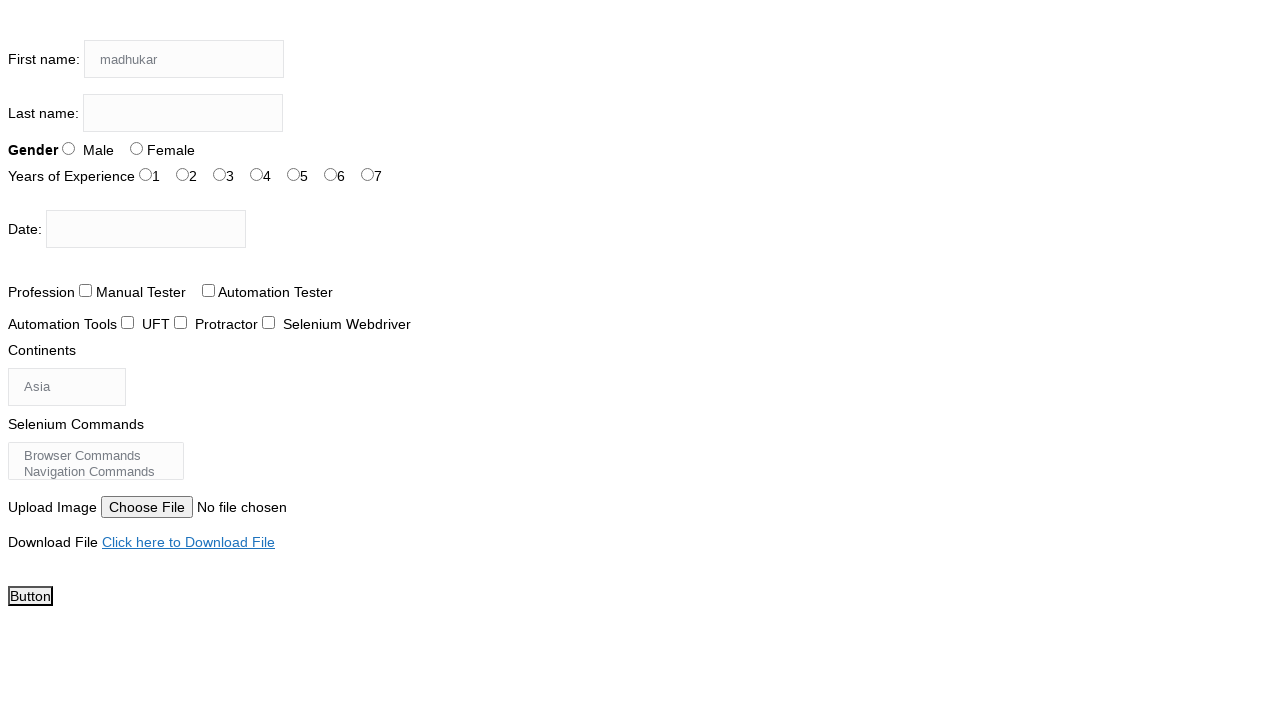

Clicked on last name input field at (183, 113) on xpath=//input[@name='lastname']
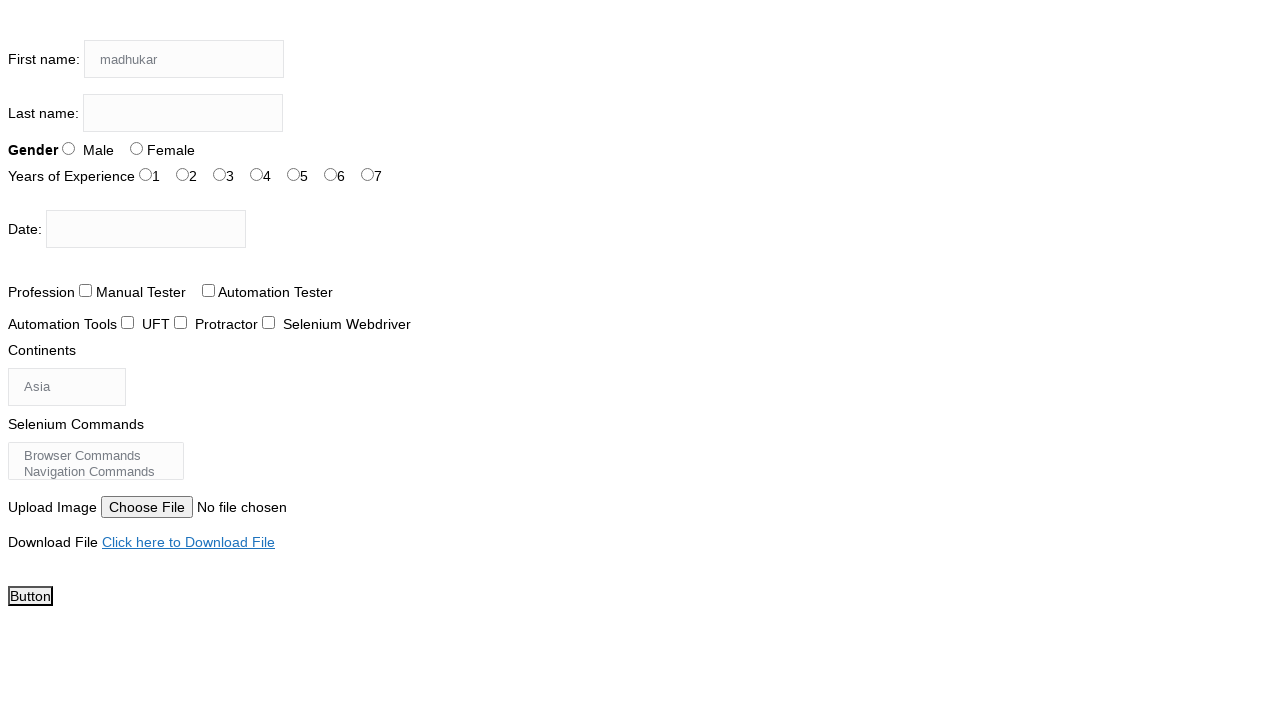

Pressed Shift key down
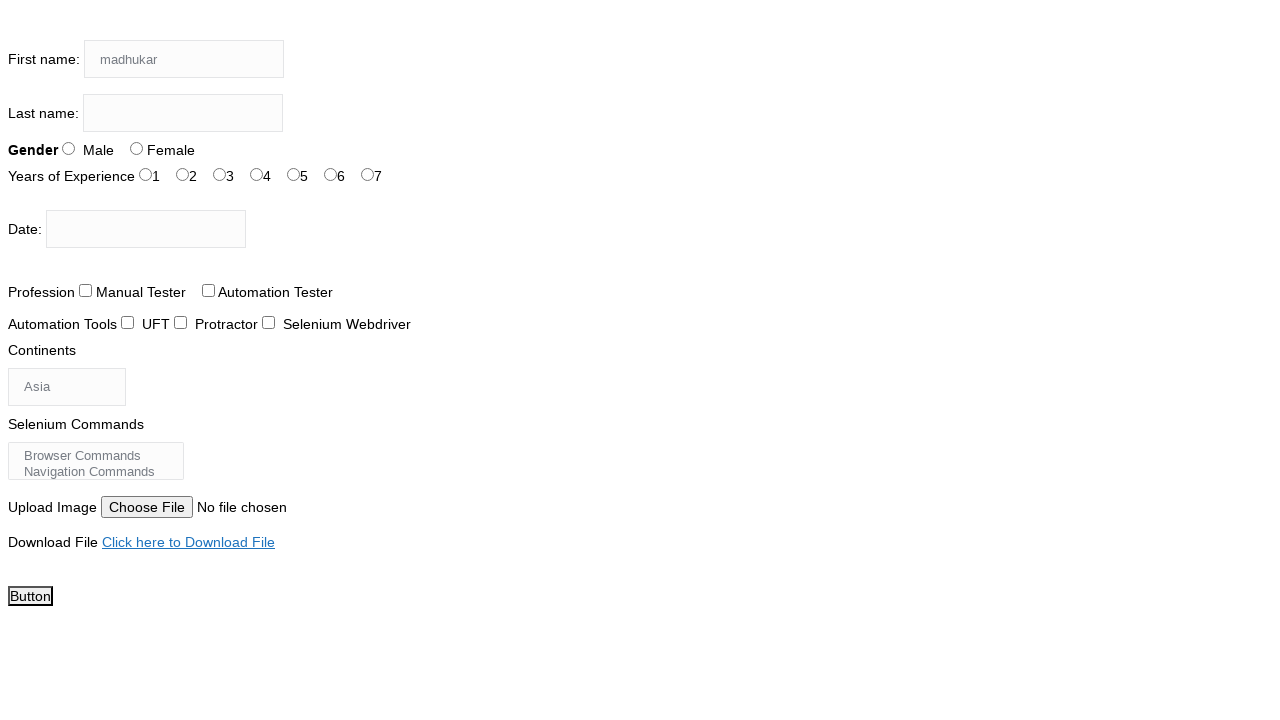

Typed 'pandey' with Shift modifier (uppercase)
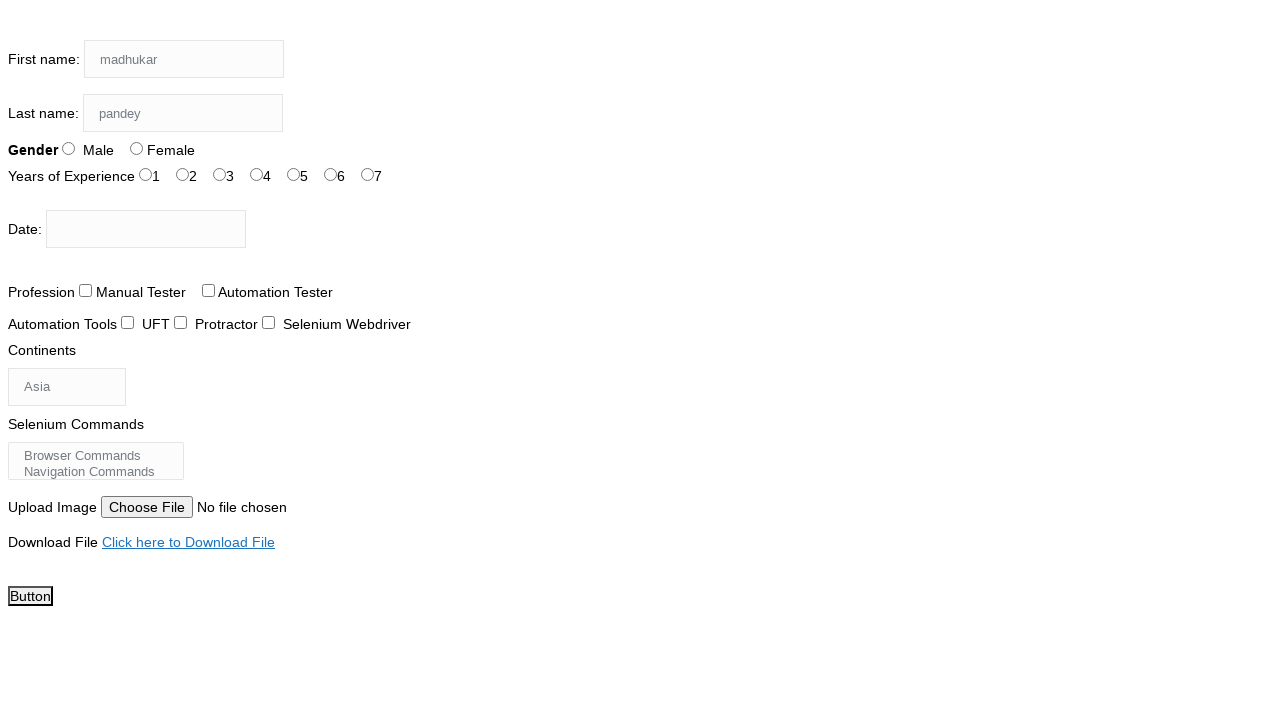

Released Shift key
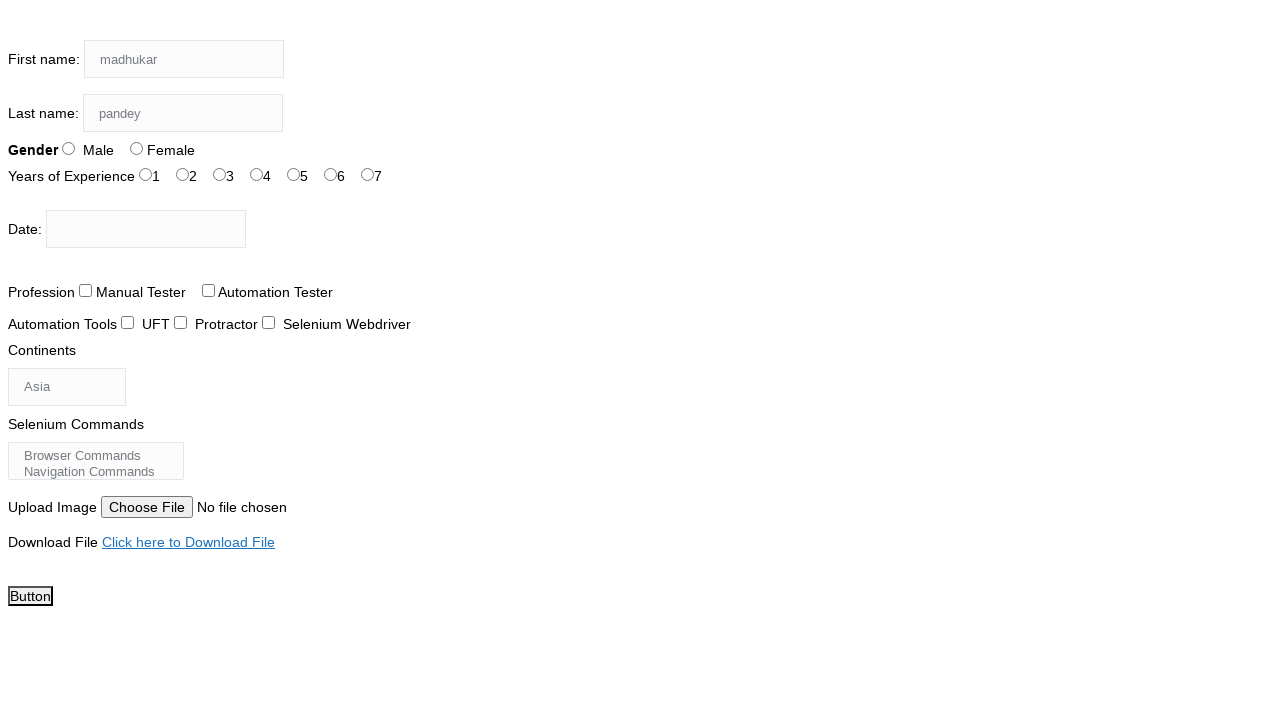

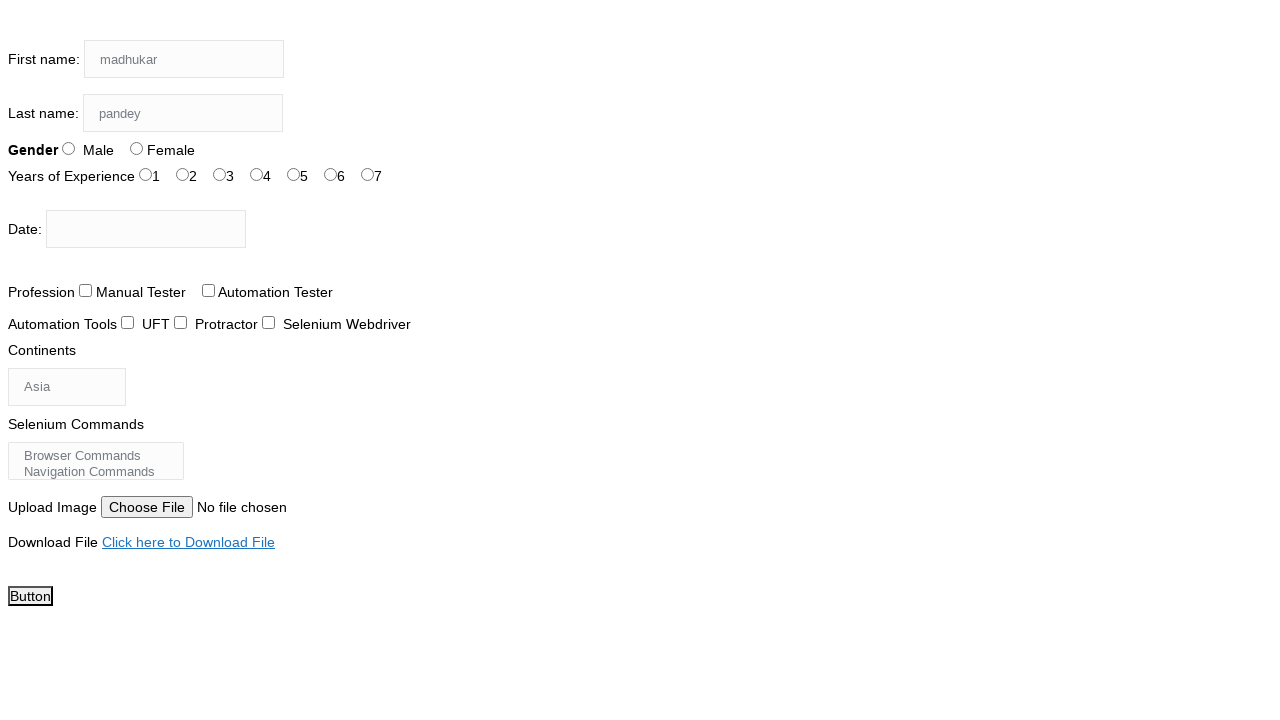